Clicks on the forgot password link and navigates to the password reset page

Starting URL: https://b2c.passport.rt.ru

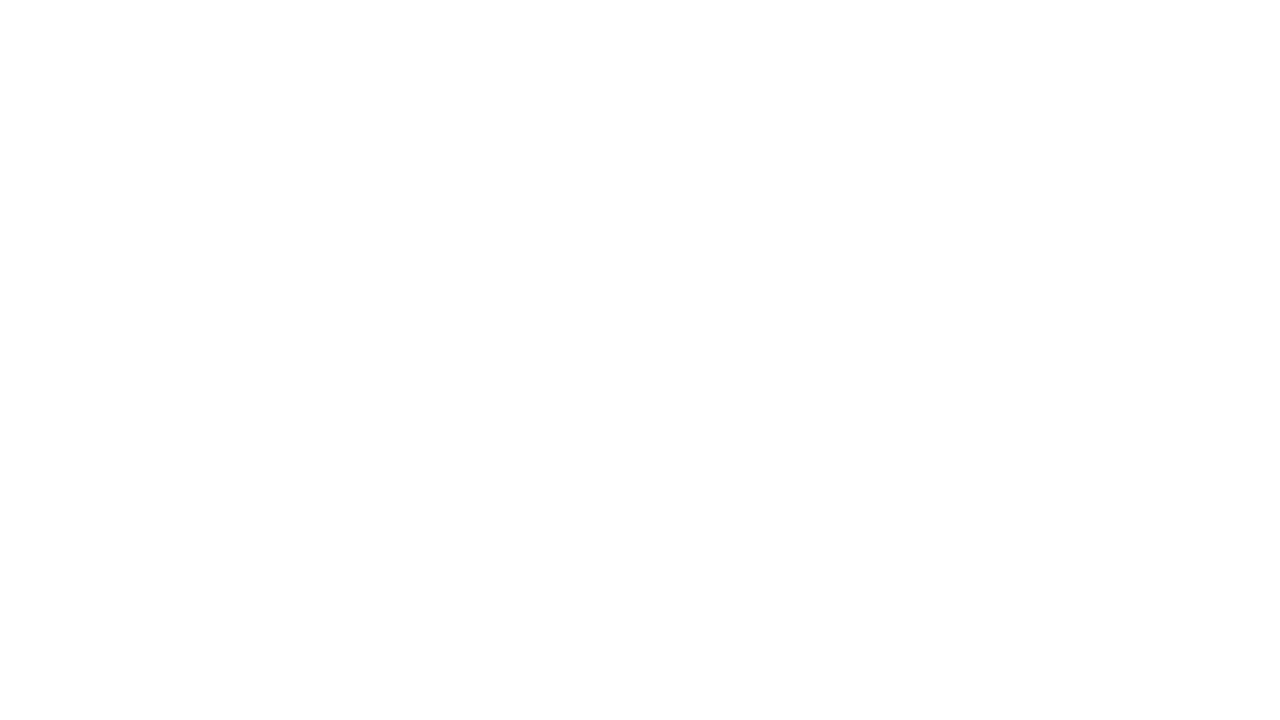

Navigated to https://b2c.passport.rt.ru
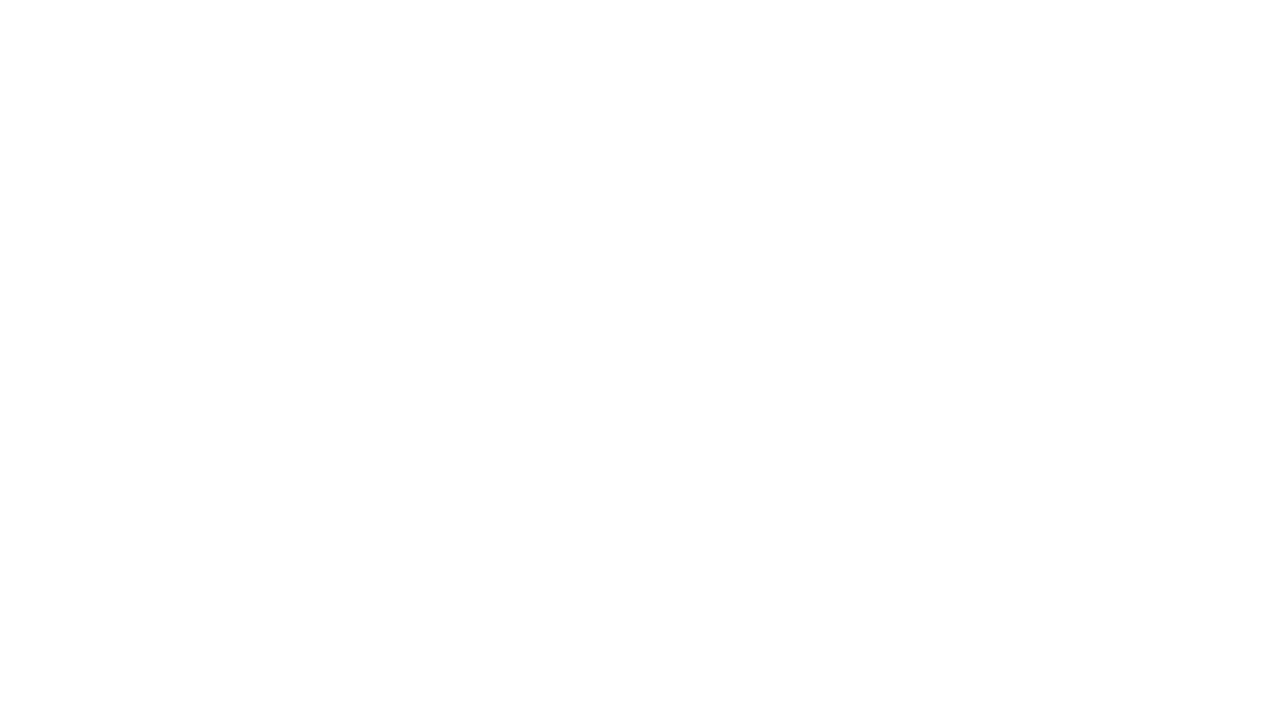

Clicked on the forgot password link at (1102, 471) on #forgot_password
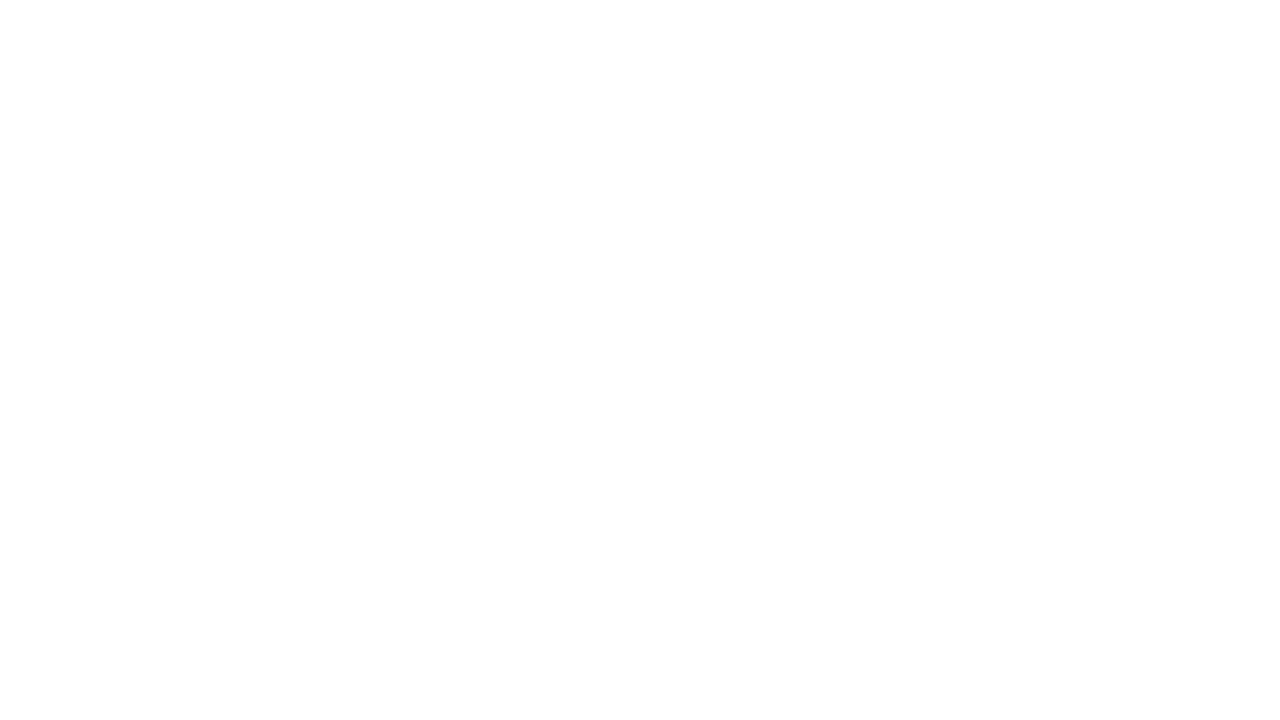

Password reset page loaded and navigated successfully
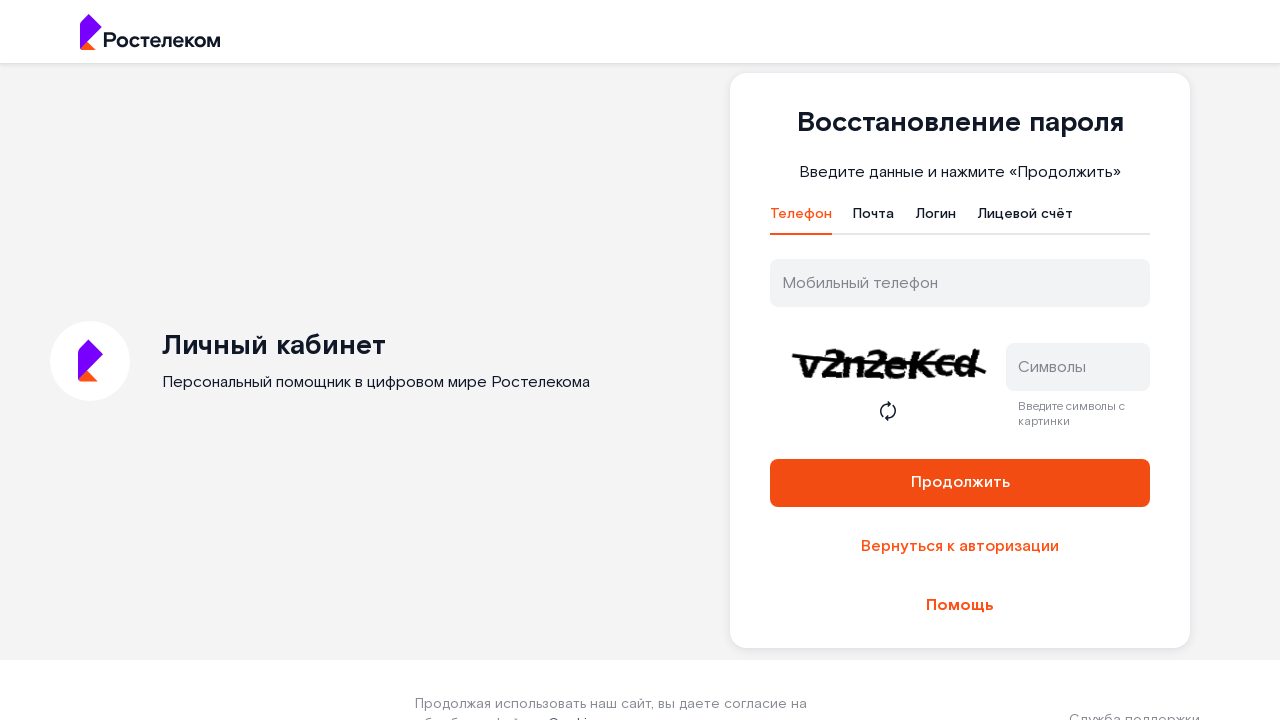

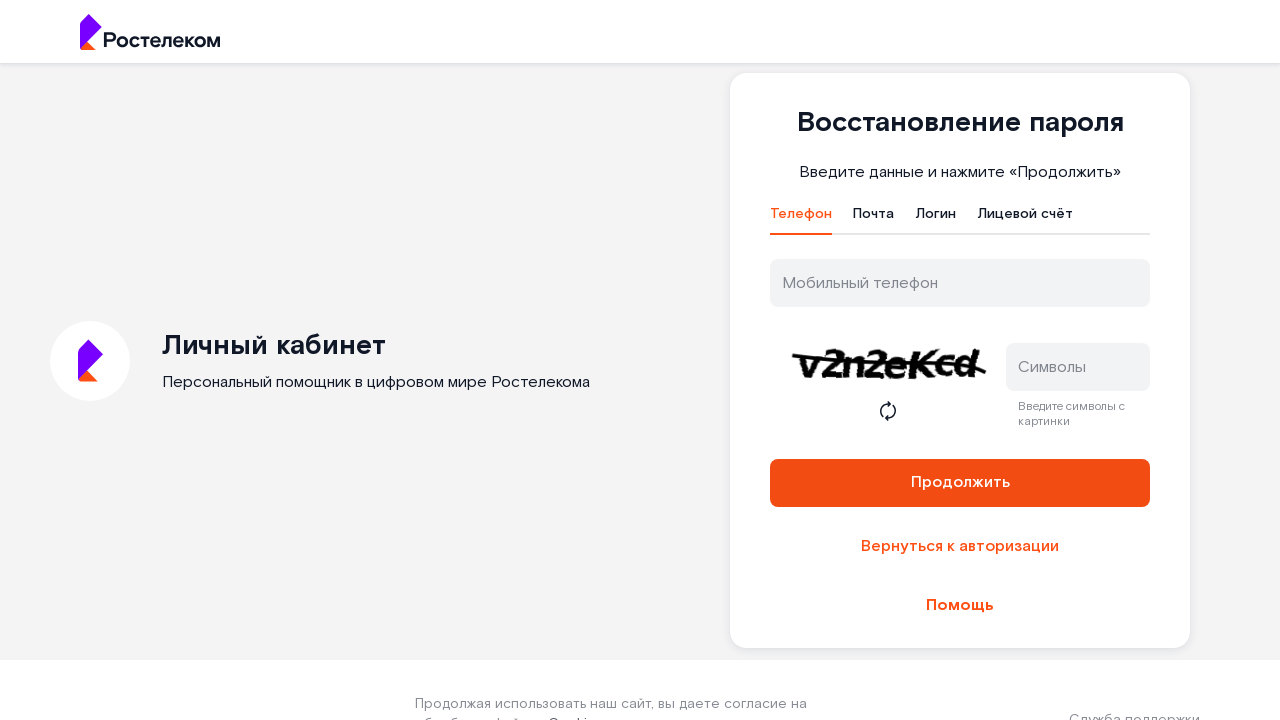